Navigates to the Rio de Janeiro Official Gazette website and clicks on the cover image to initiate a PDF download of the official diary.

Starting URL: https://doweb.rio.rj.gov.br/

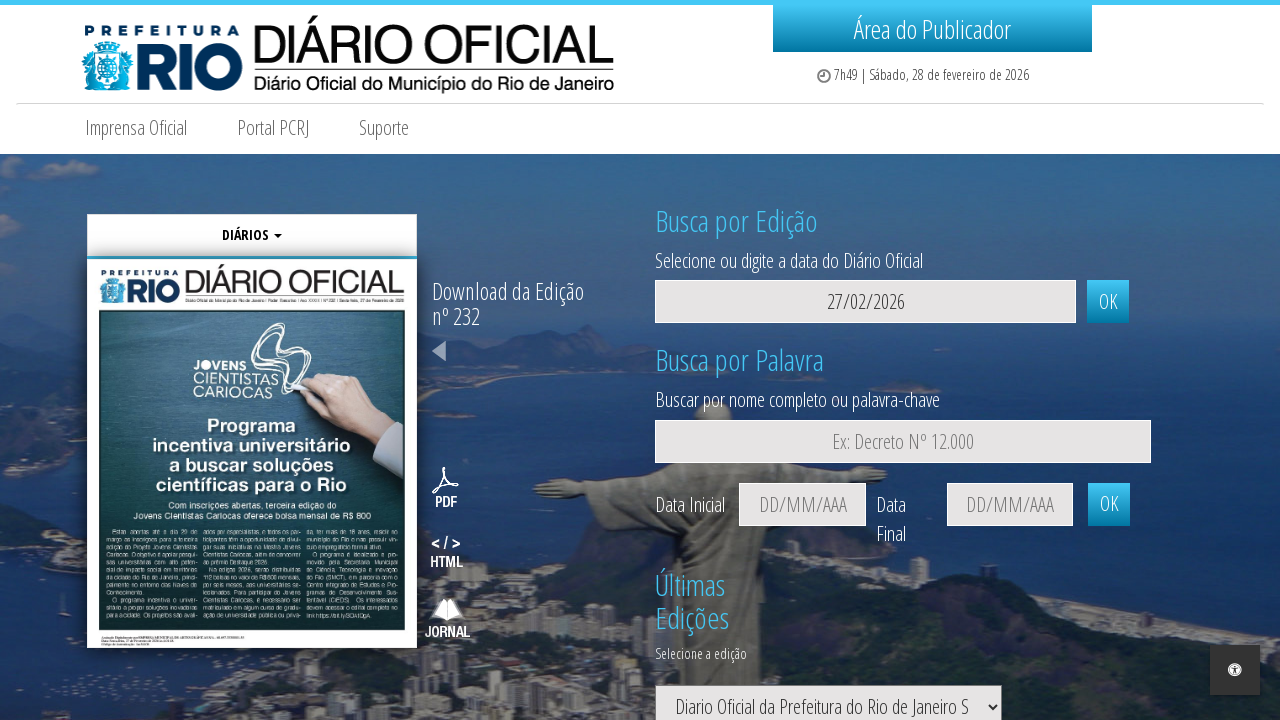

Navigated to Rio de Janeiro Official Gazette website
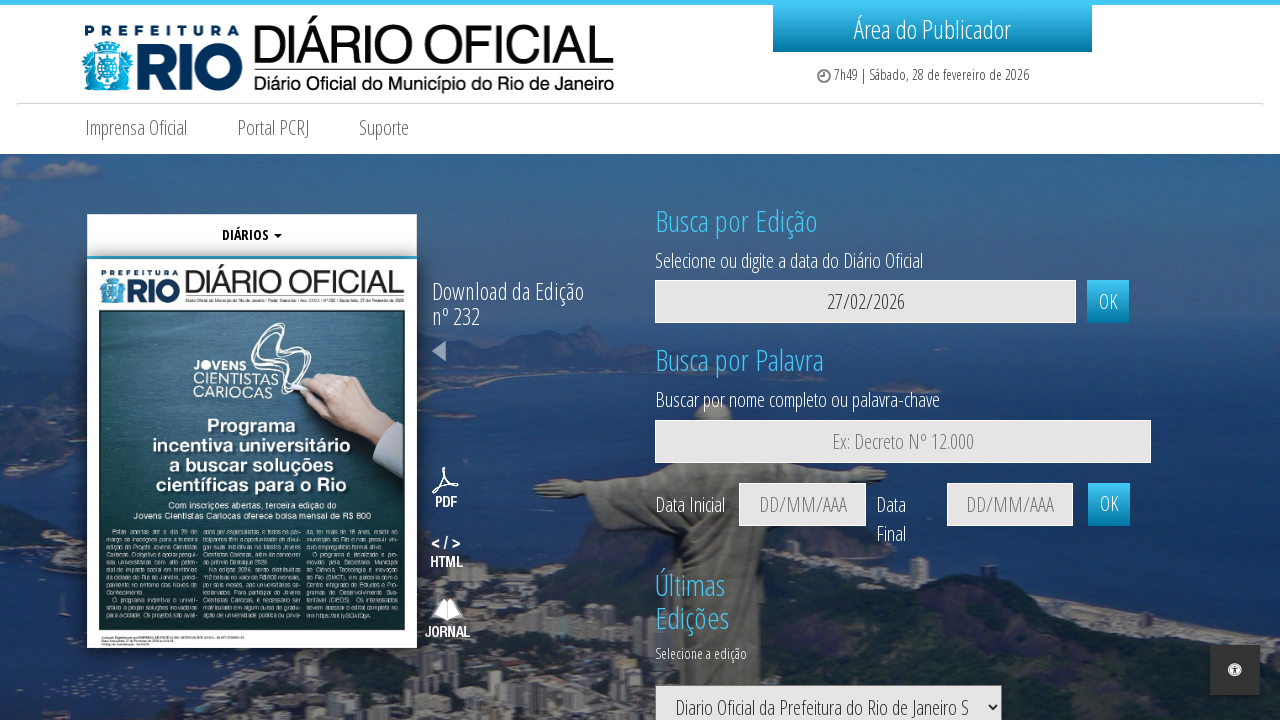

Clicked on the cover image to initiate PDF download at (252, 454) on #imagemCapa
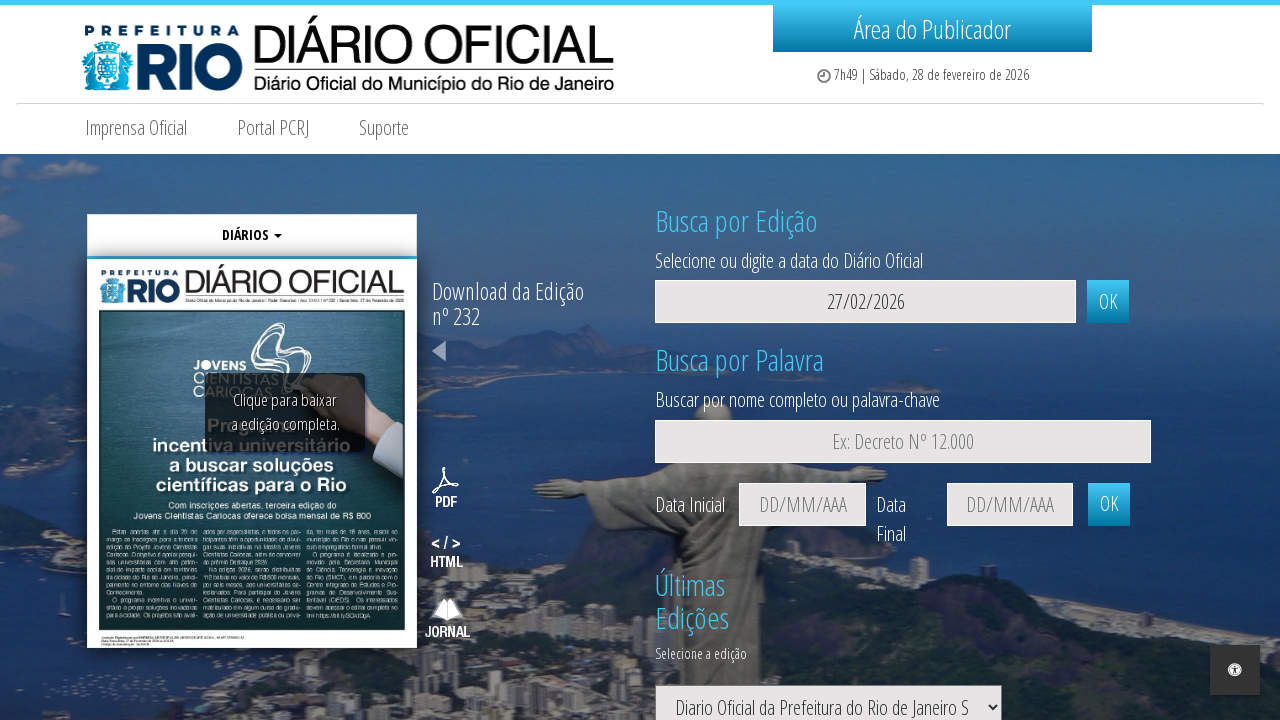

Waited 4 seconds for download to complete
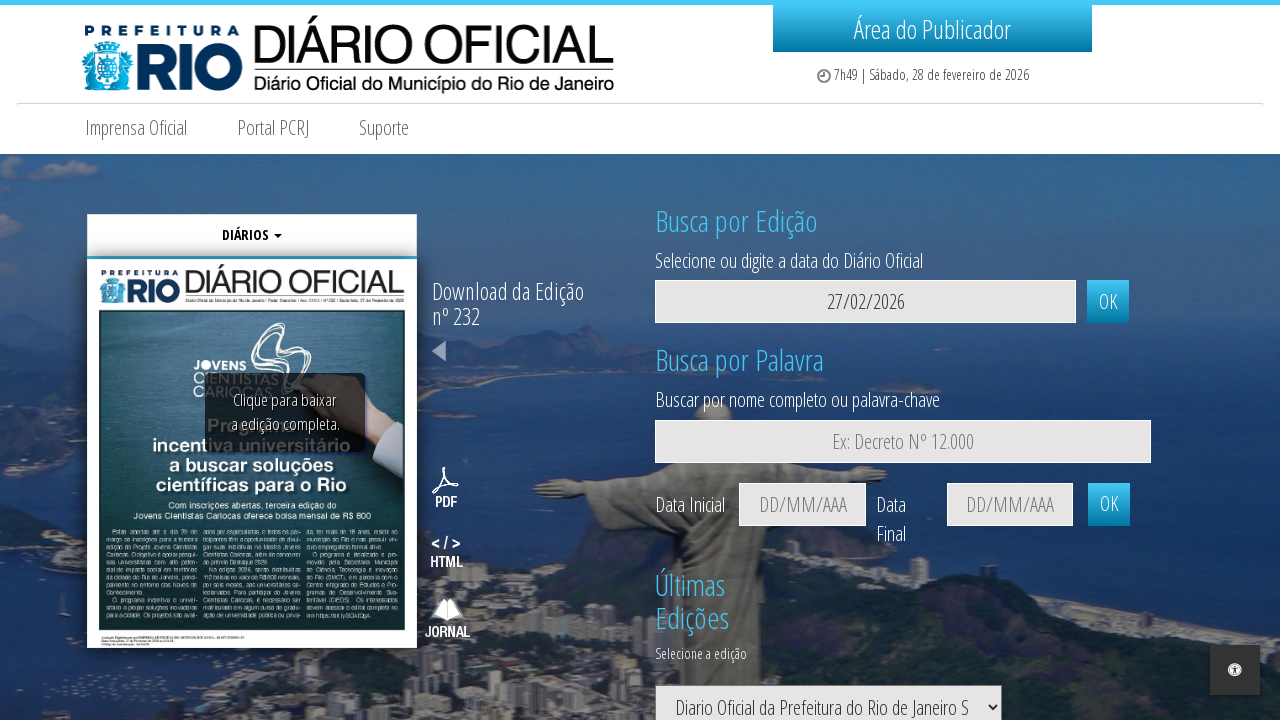

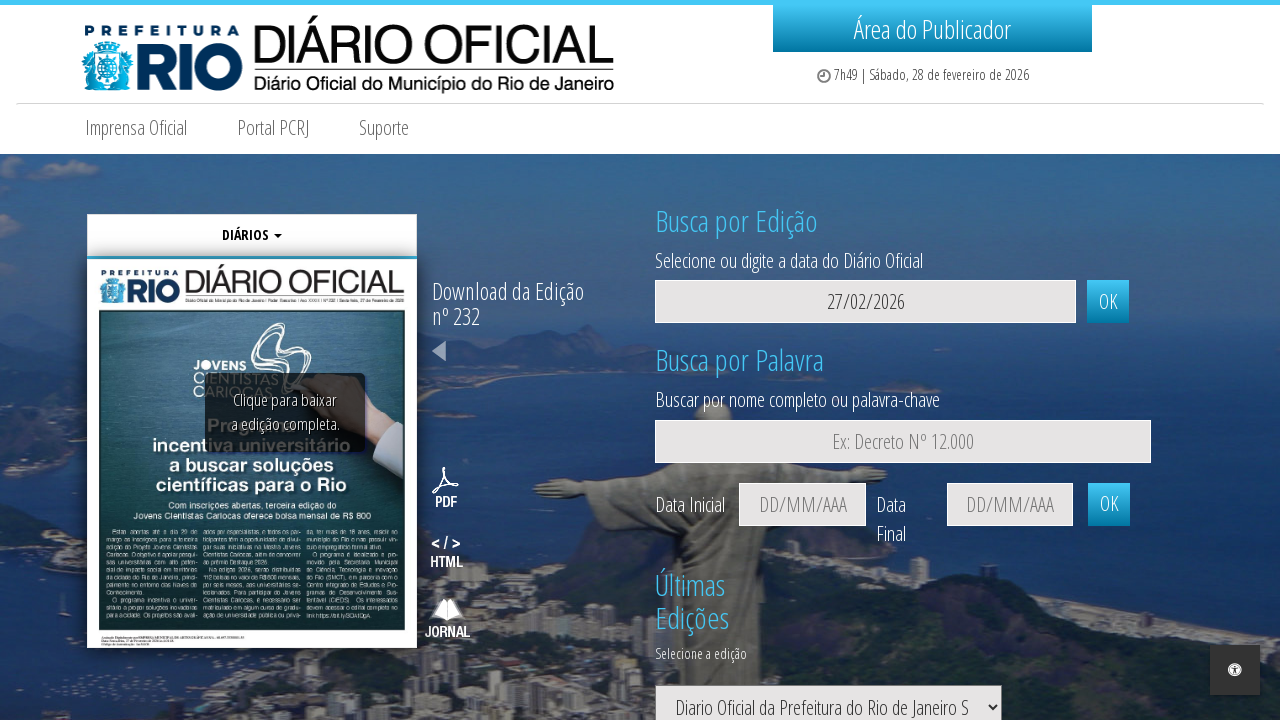